Navigates to the automation testing practice site and clicks on the "My Account" menu item to access the account page

Starting URL: https://practice.automationtesting.in/

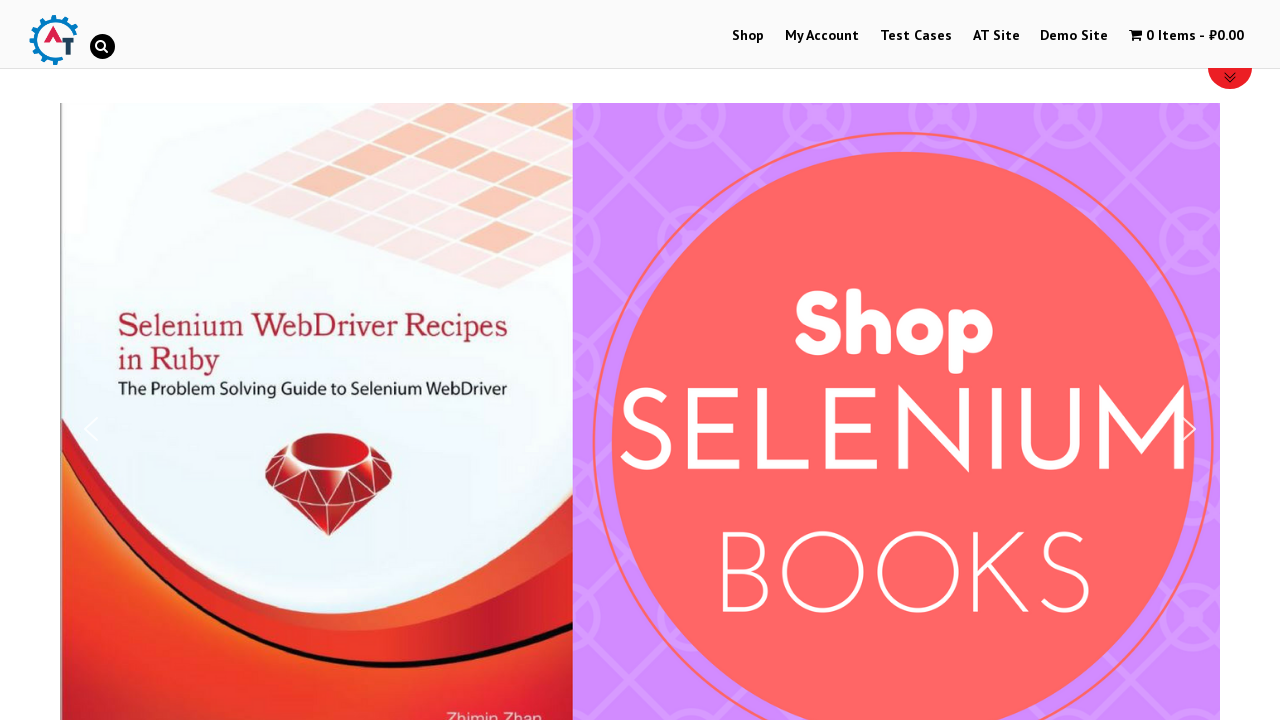

Navigated to automation testing practice site
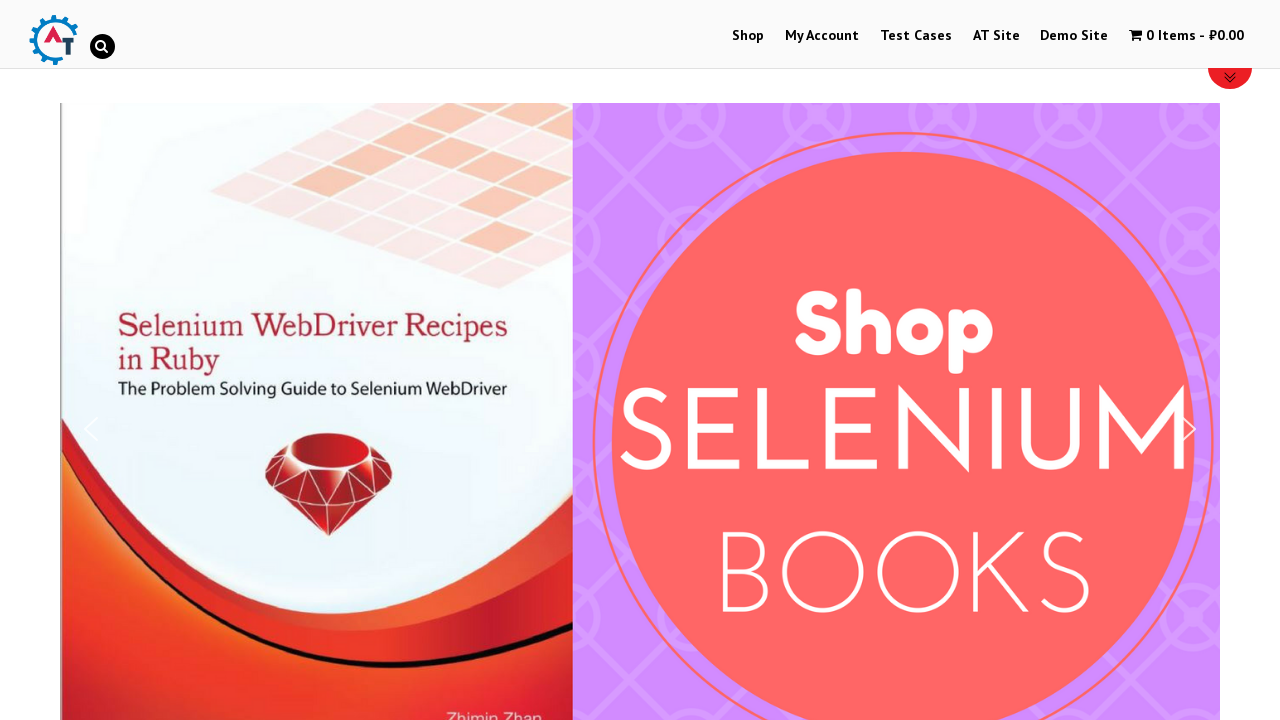

Clicked on 'My Account' menu item at (822, 36) on #menu-item-50
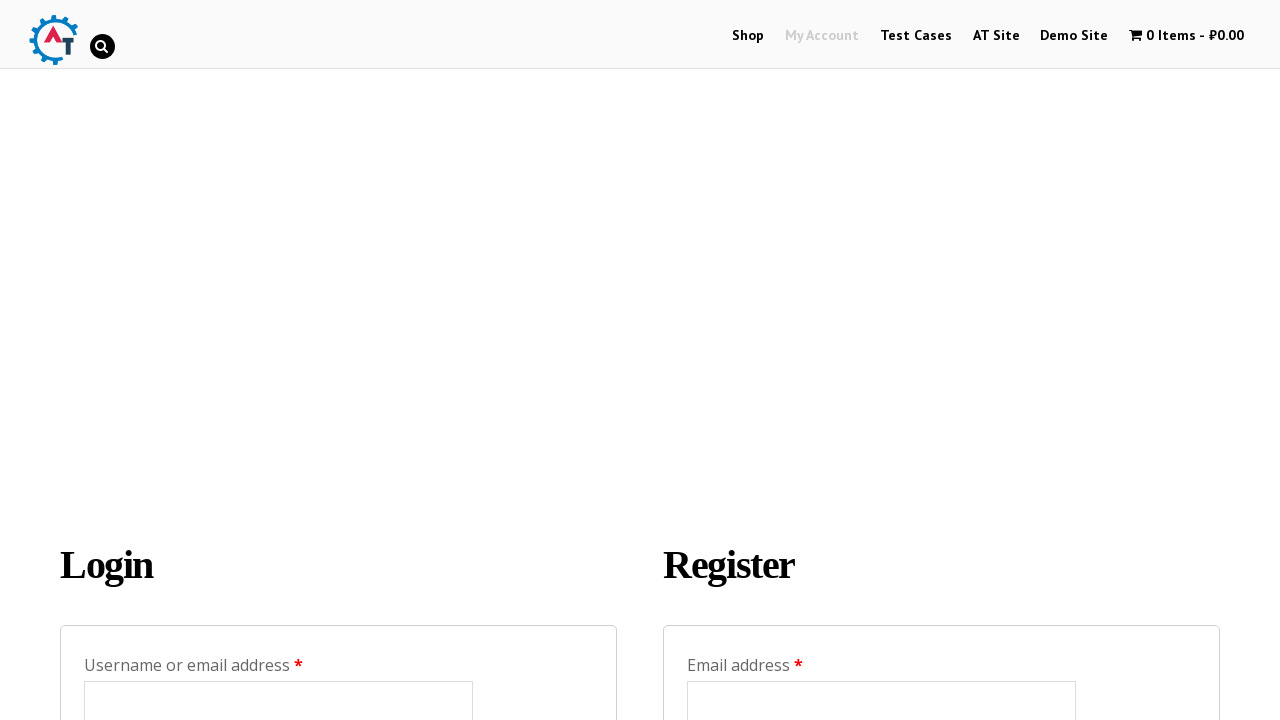

Account page loaded and network became idle
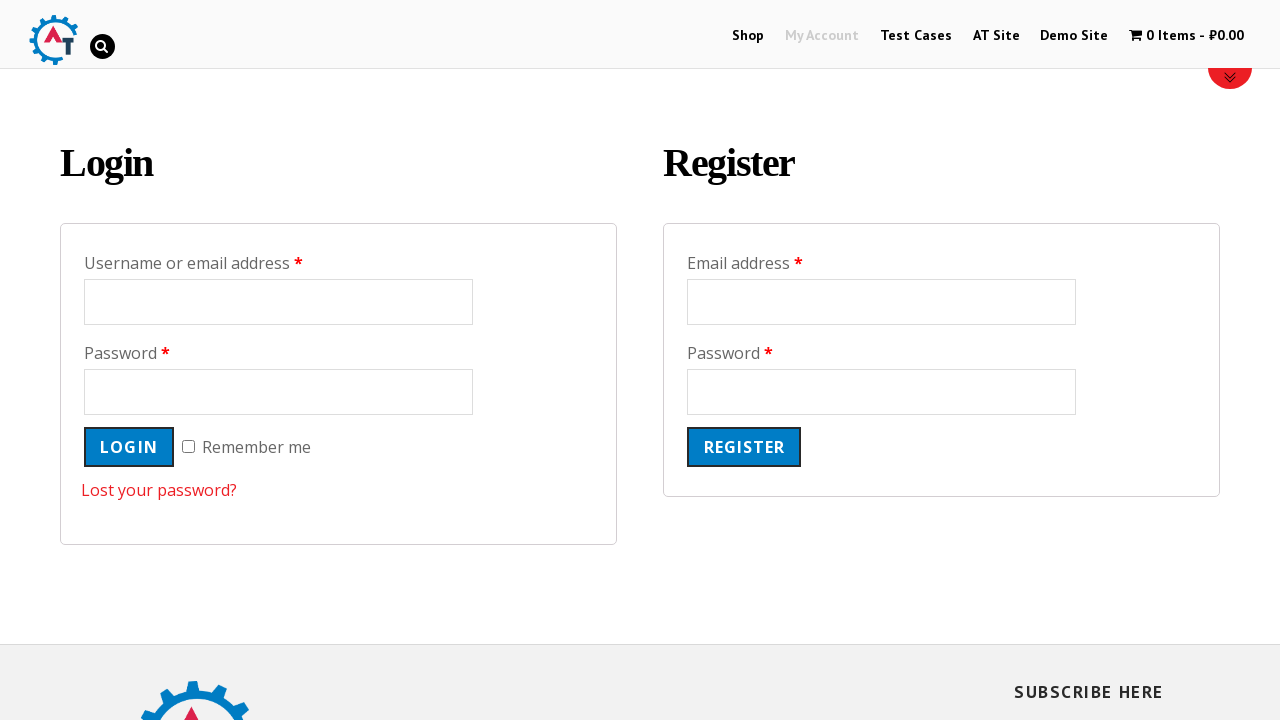

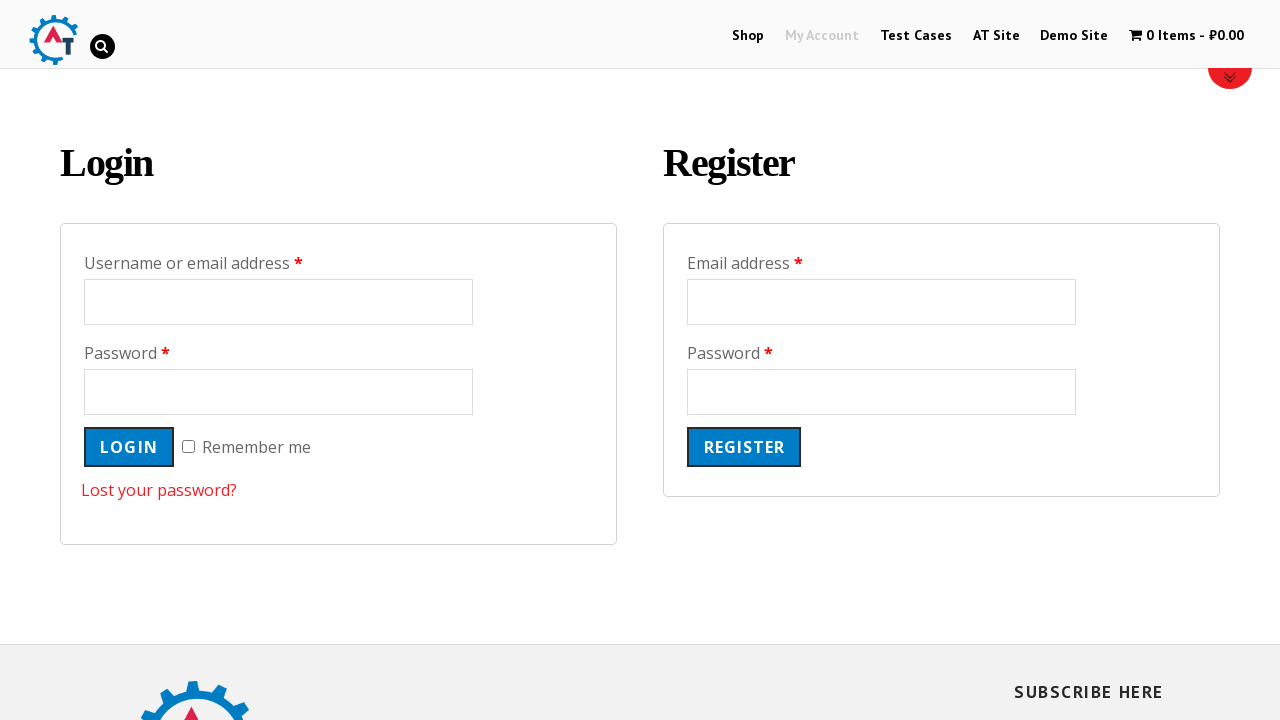